Navigates to Gmail homepage and waits for the page to load, verifying the page is accessible

Starting URL: https://www.gmail.com

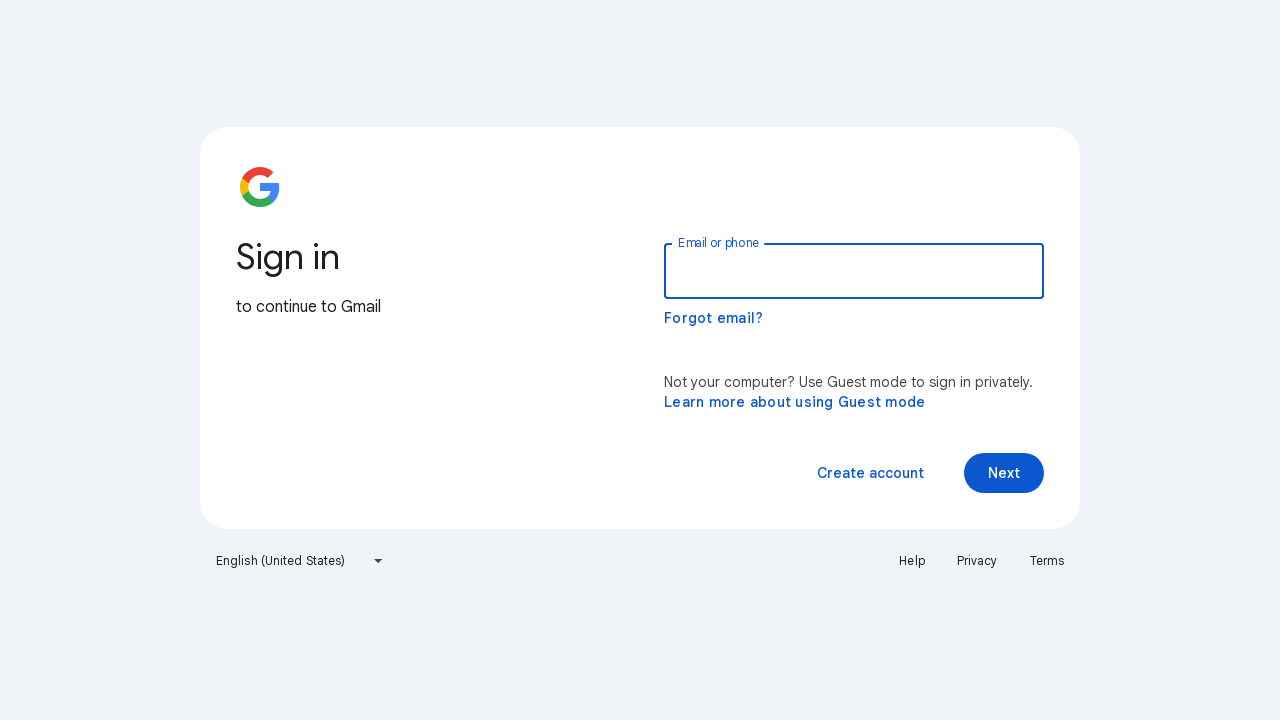

Navigated to Gmail homepage at https://www.gmail.com
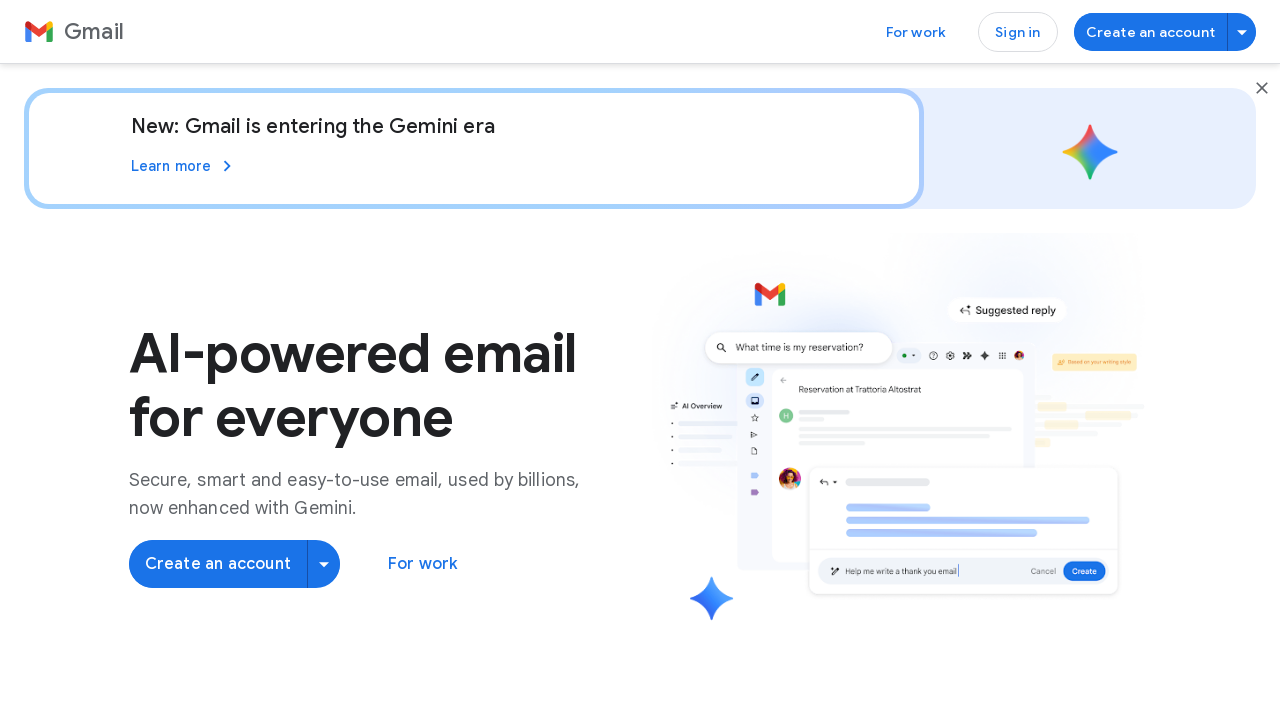

Gmail page fully loaded - network activity idle
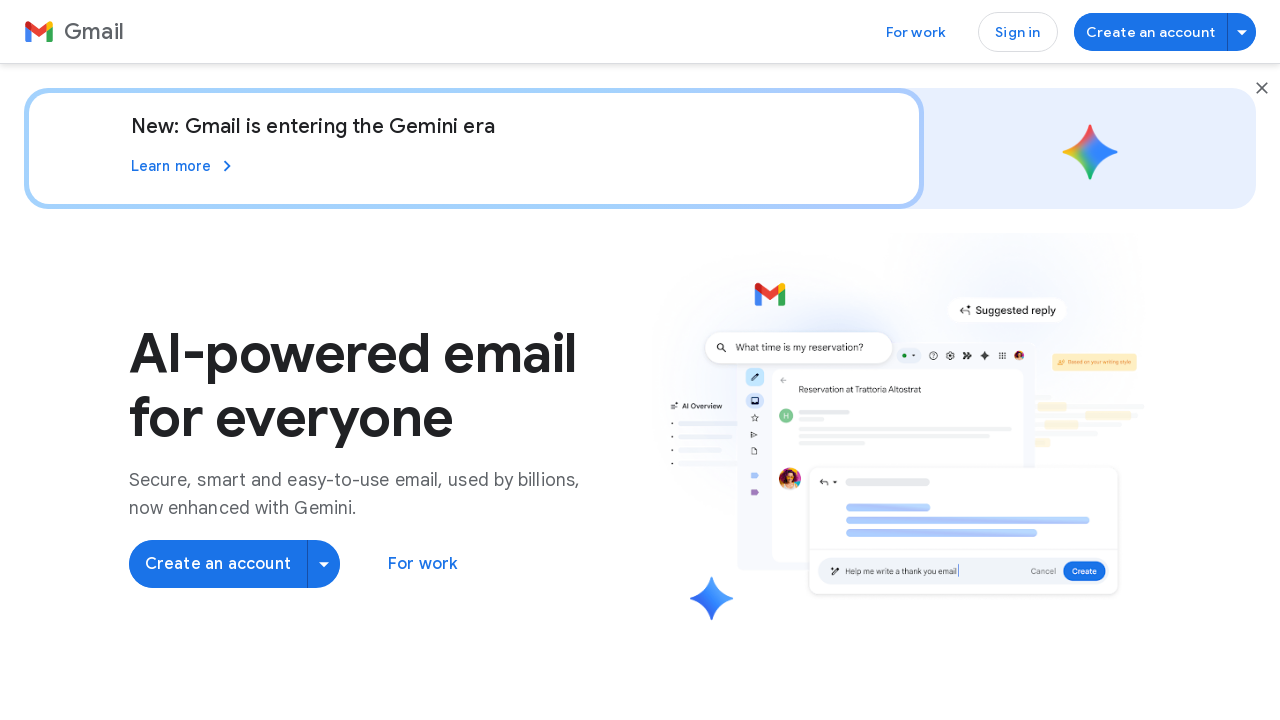

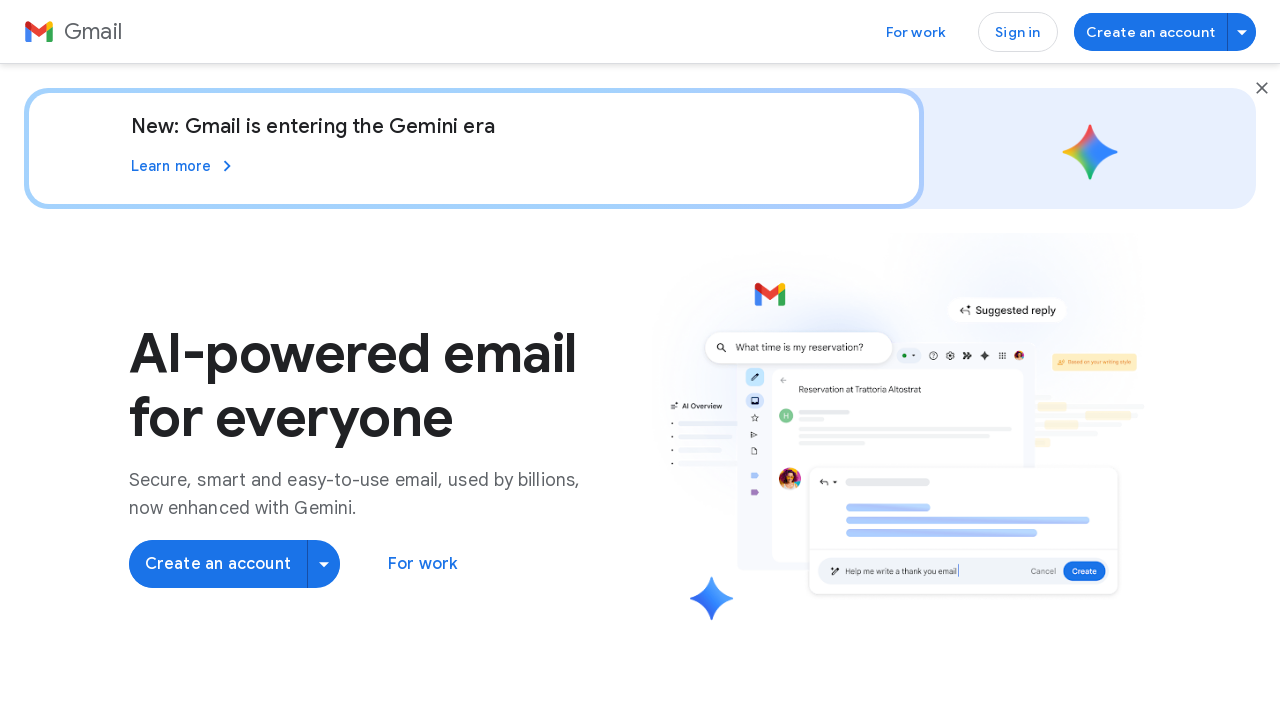